Tests hover functionality by hovering over user profile images to reveal hidden user names, verifying that the name becomes visible on hover

Starting URL: https://the-internet.herokuapp.com/hovers

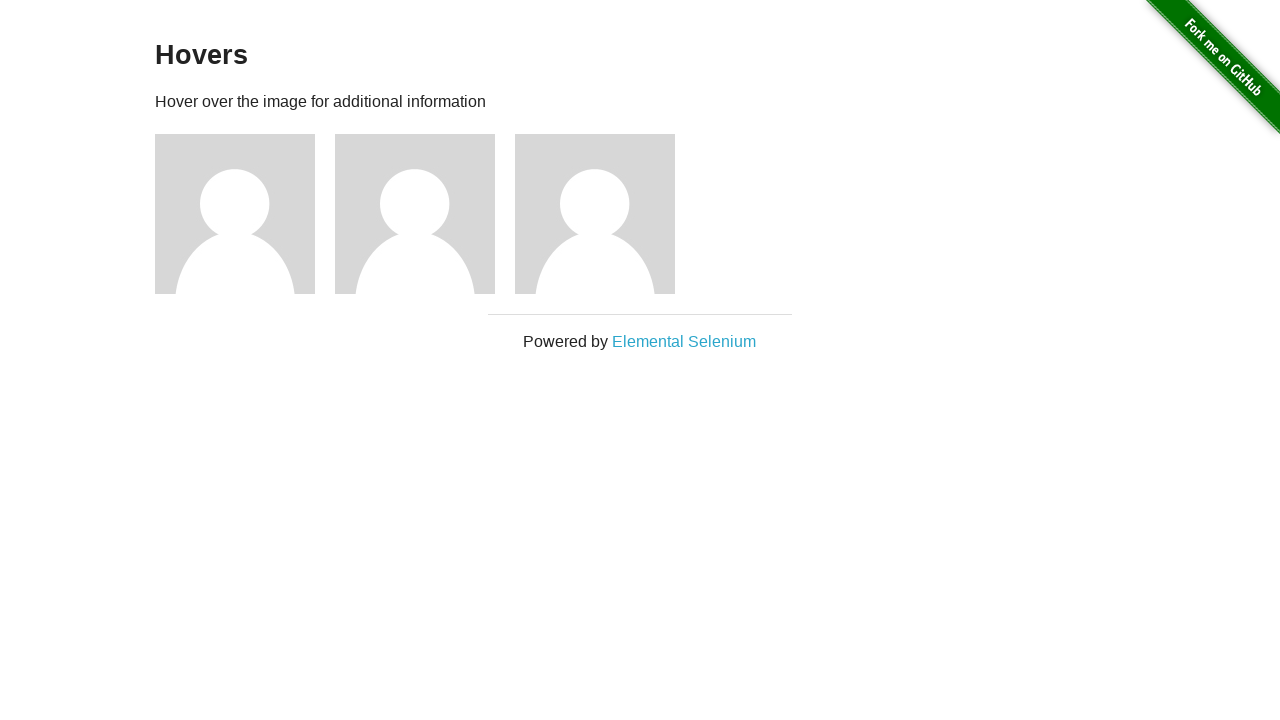

Hovered over user 2's profile image to reveal hidden name at (425, 214) on (//div[@class='figure'])[2]
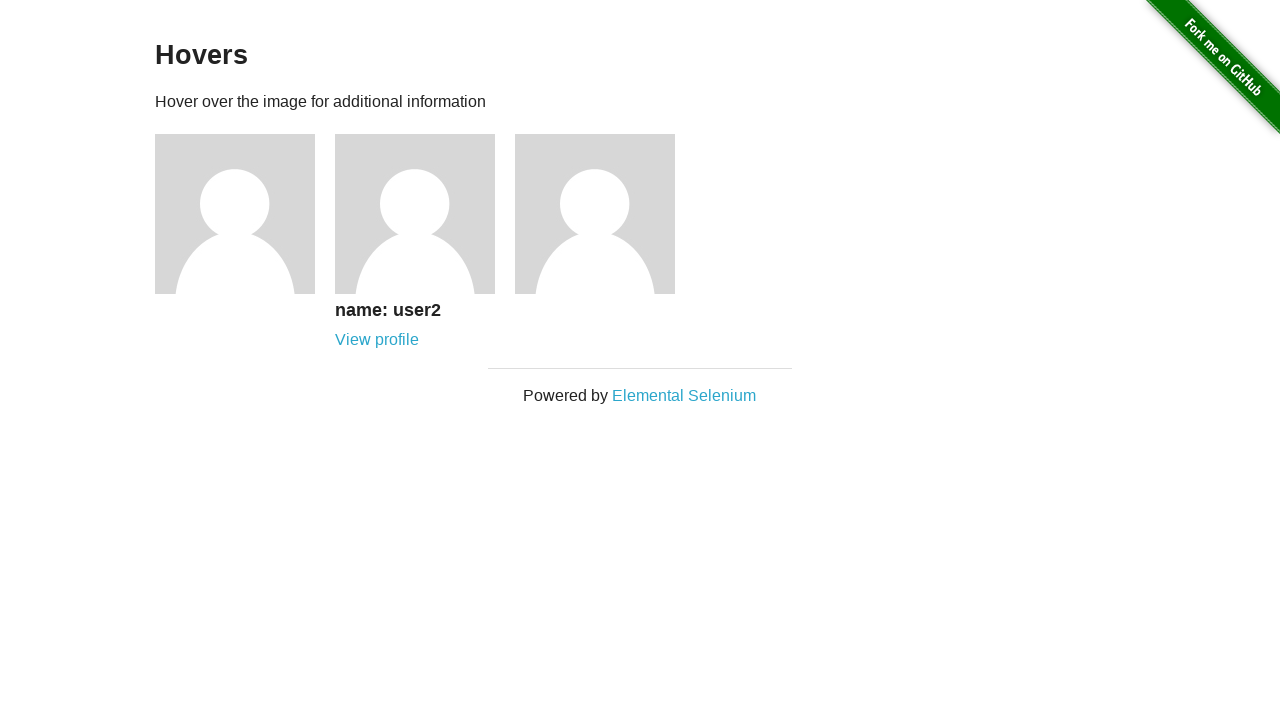

Verified user2 name is visible after hover
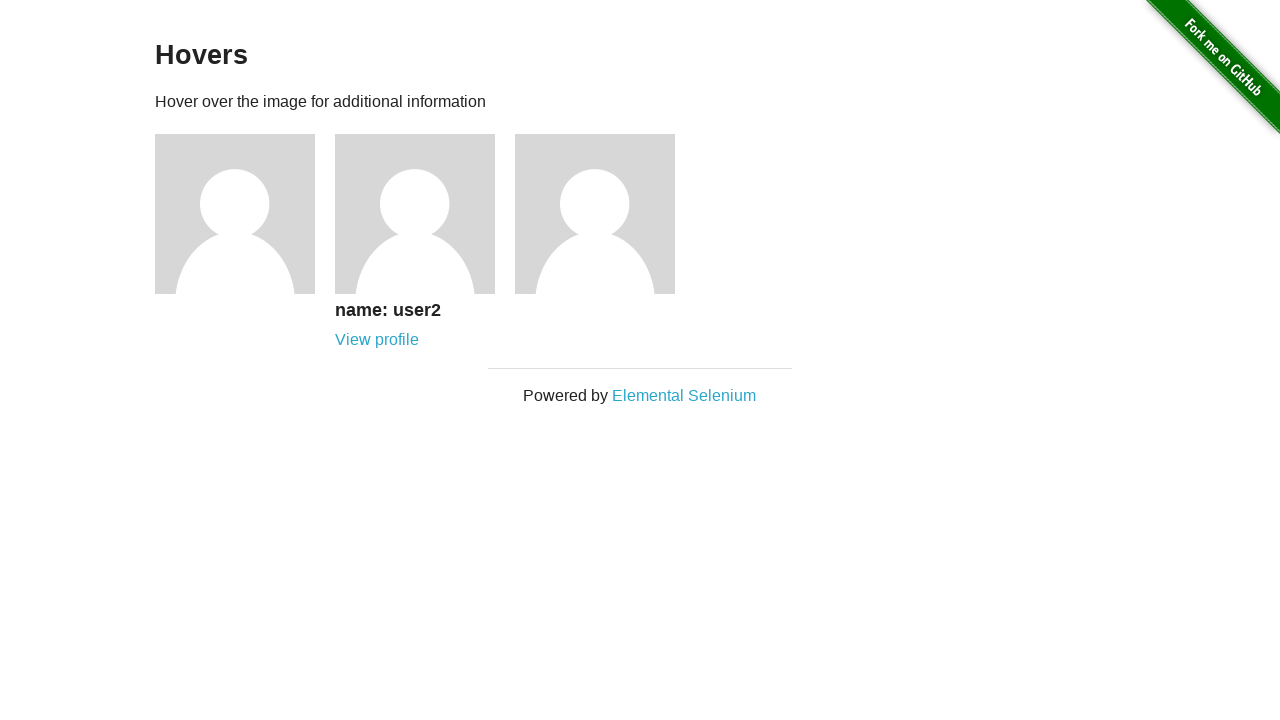

Clicked on user 3's profile image at (605, 214) on (//div[@class='figure'])[3]
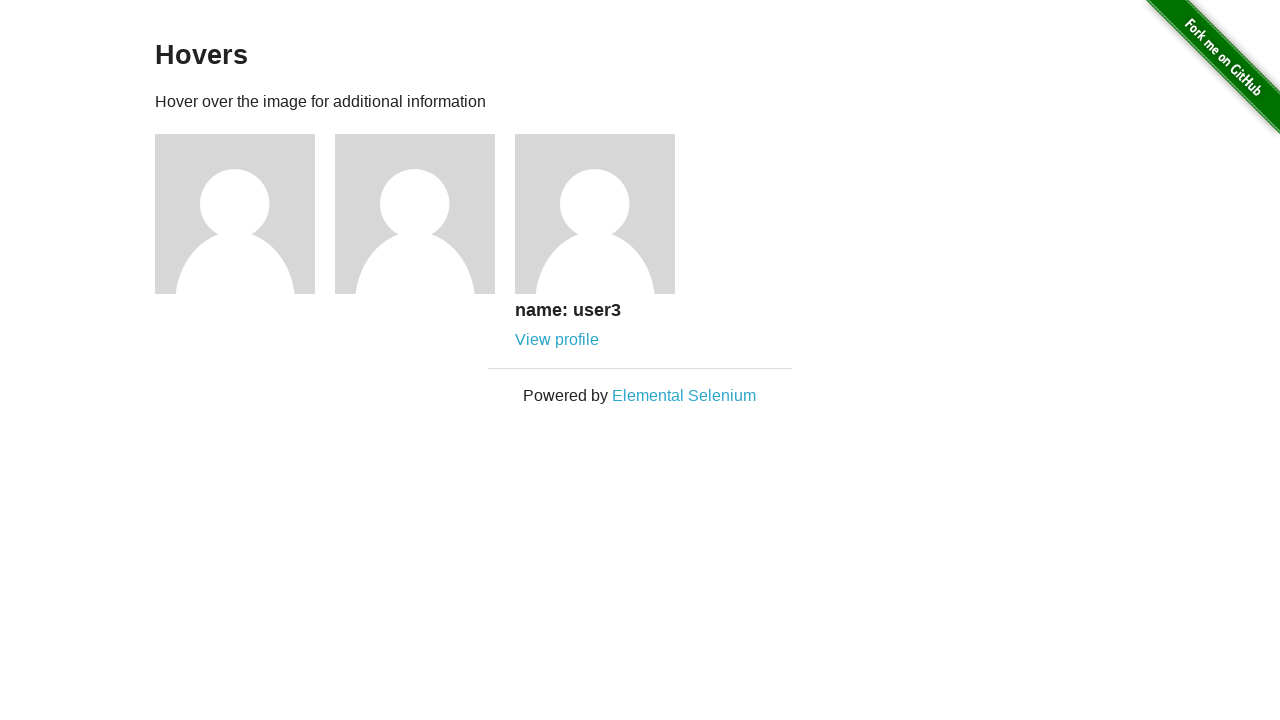

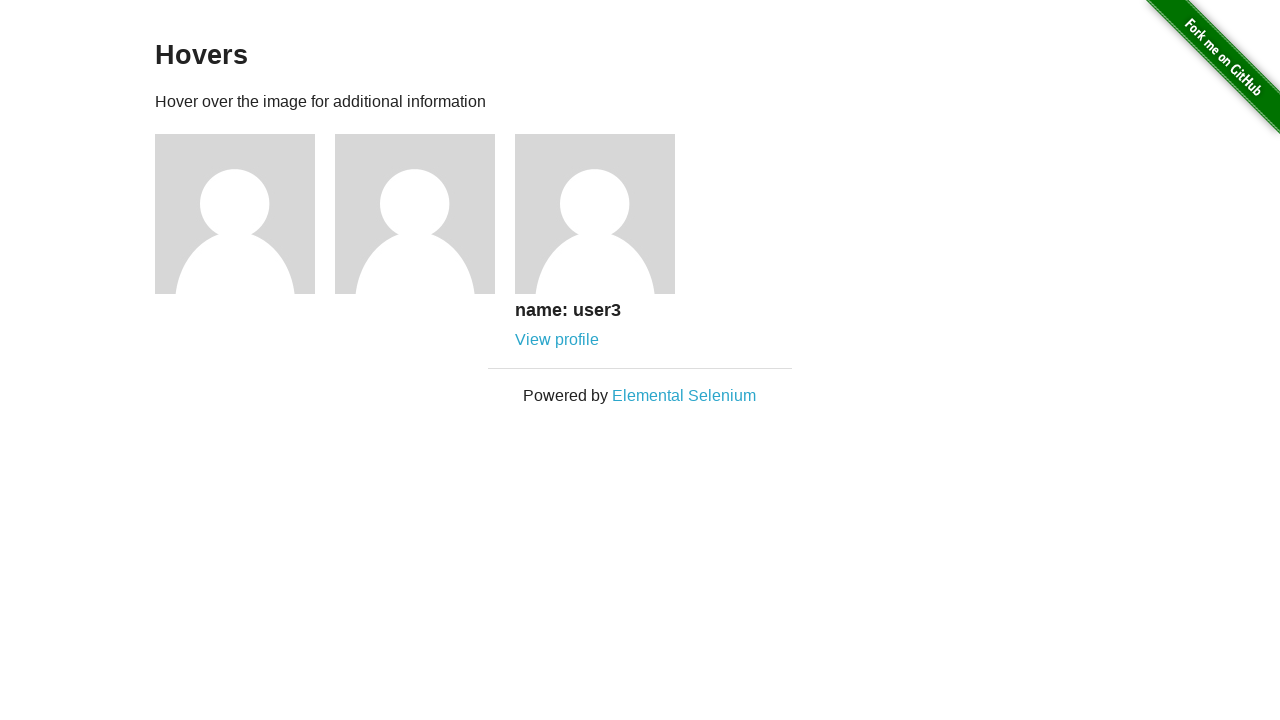